Tests registration form functionality by filling required fields and verifying successful registration message

Starting URL: http://suninjuly.github.io/registration1.html

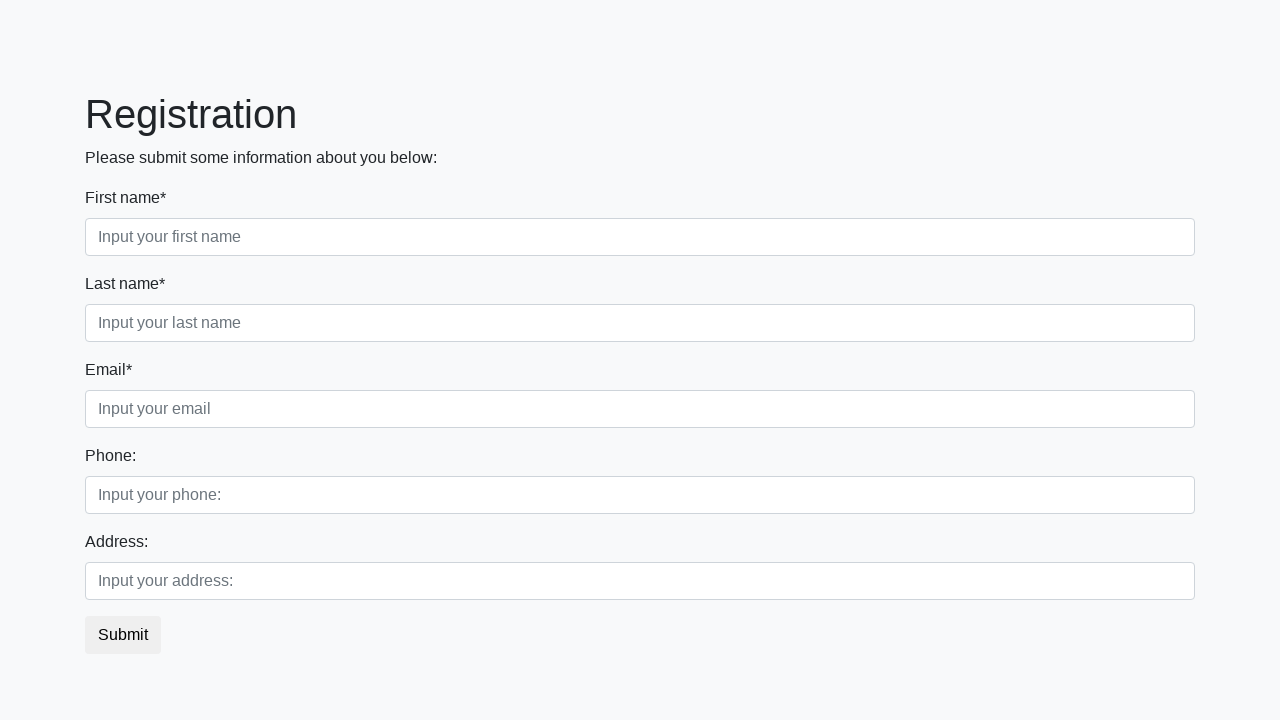

Filled first name field with 'John' on div.first_block input.first
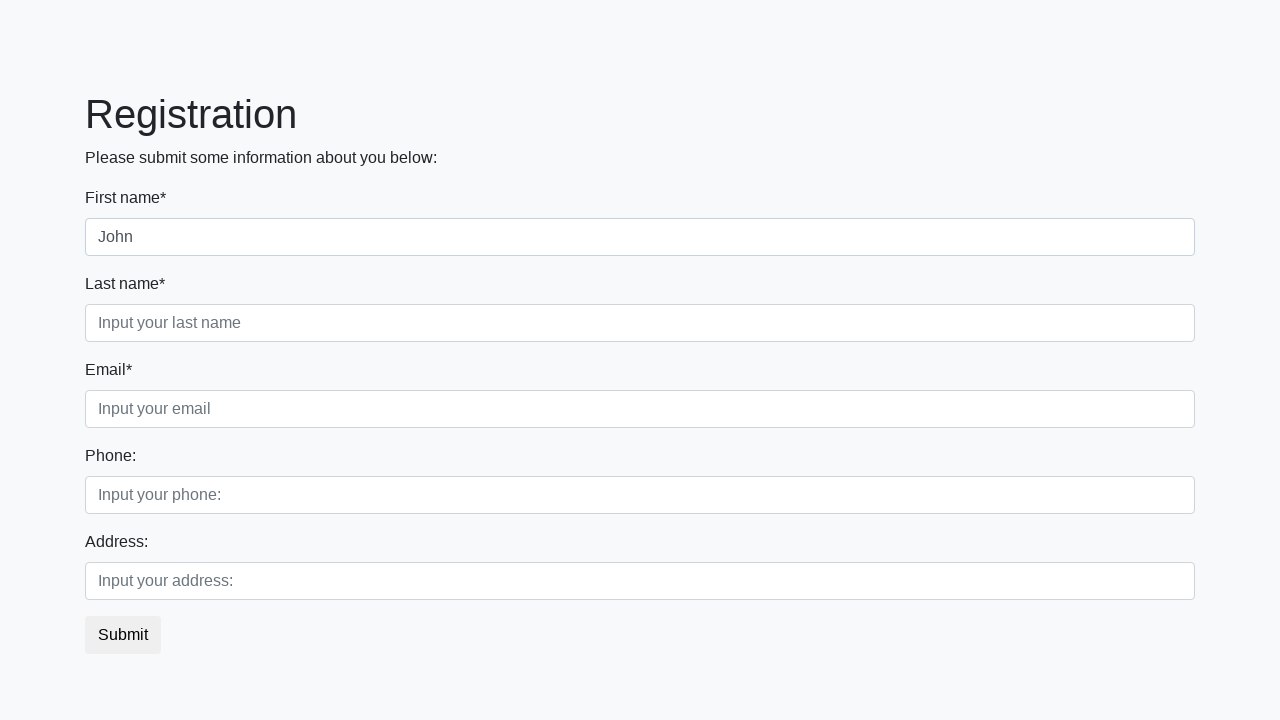

Filled last name field with 'Smith' on div.first_block input.second
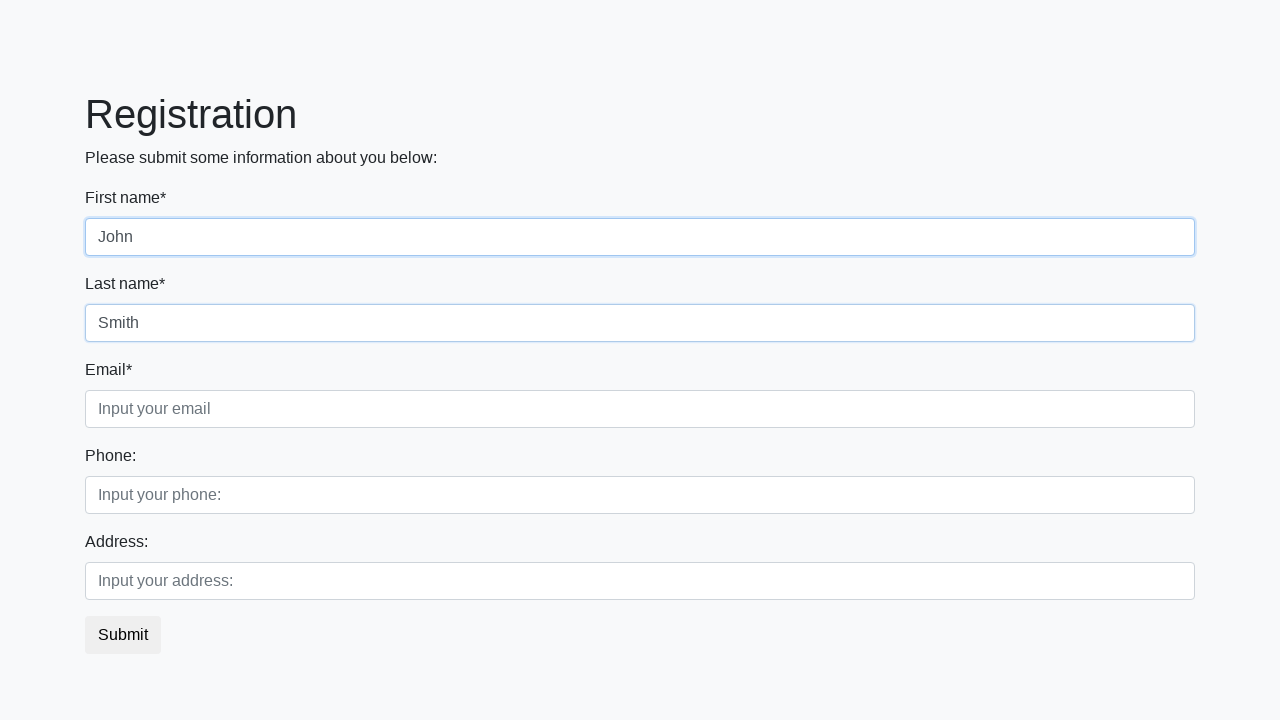

Filled email field with 'john.smith@example.com' on div.first_block input.third
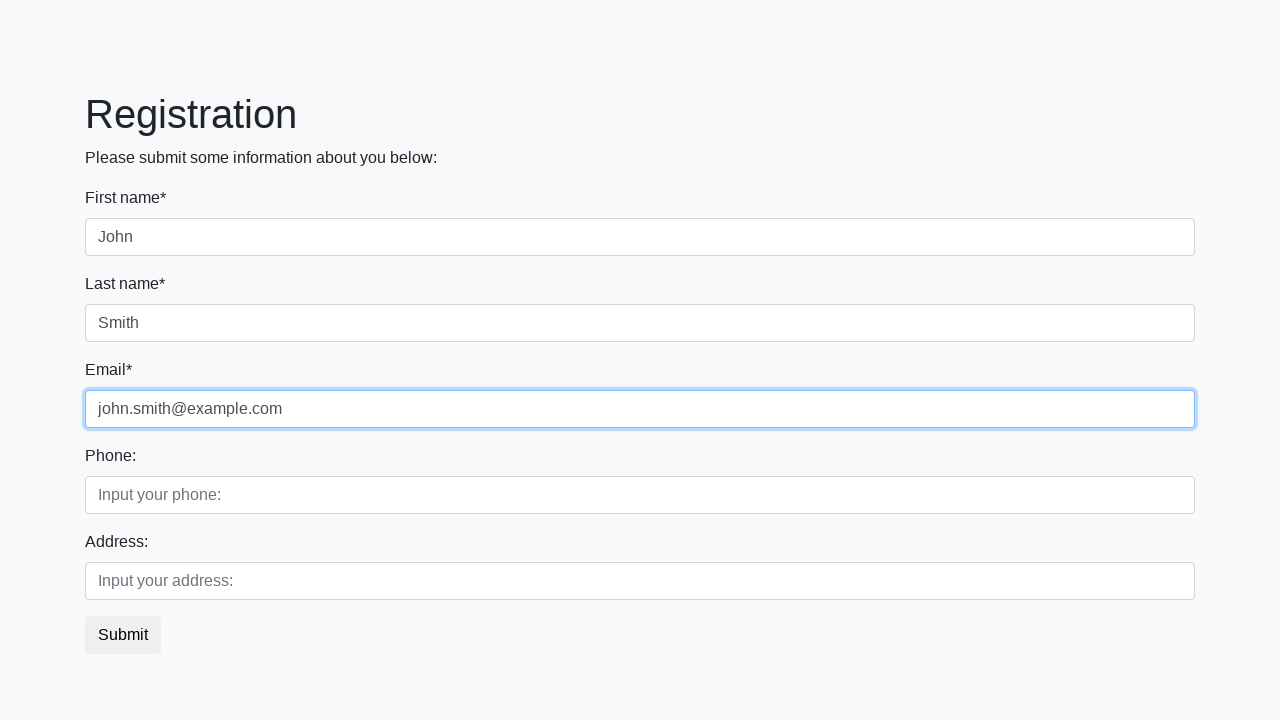

Clicked submit button to register at (123, 635) on button.btn
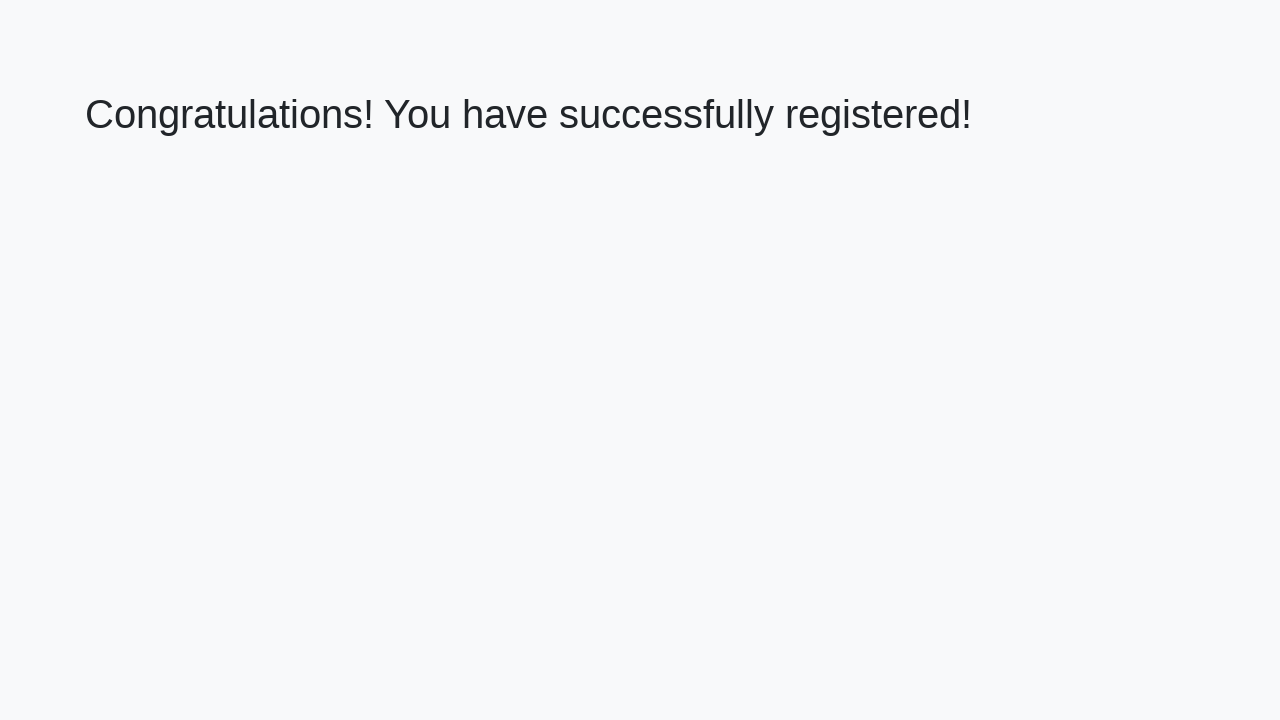

Success message heading appeared
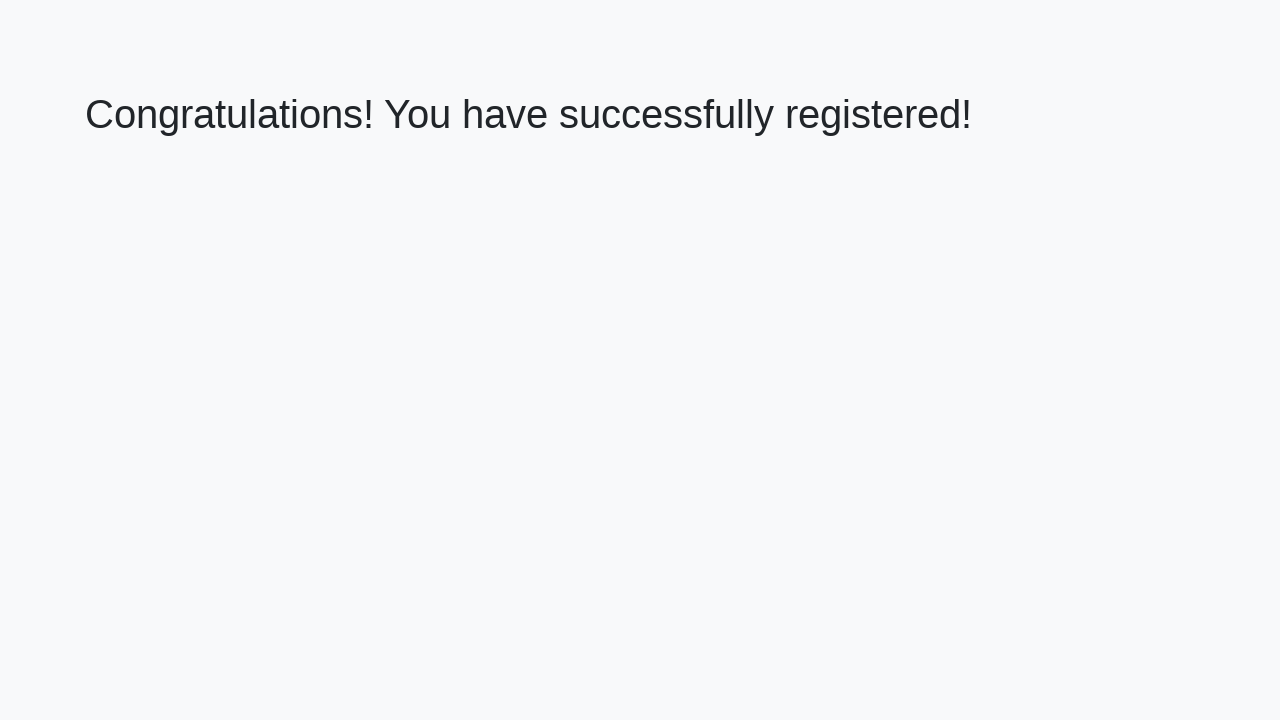

Located welcome message element
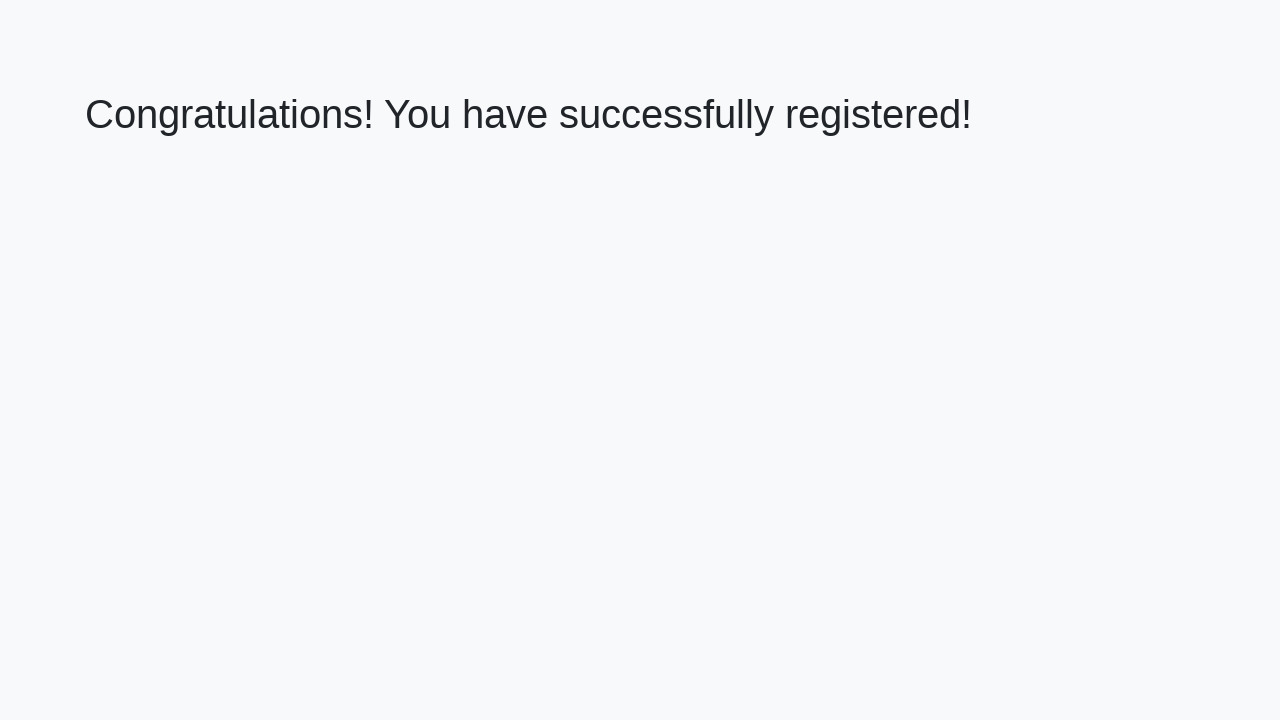

Verified successful registration message: 'Congratulations! You have successfully registered!'
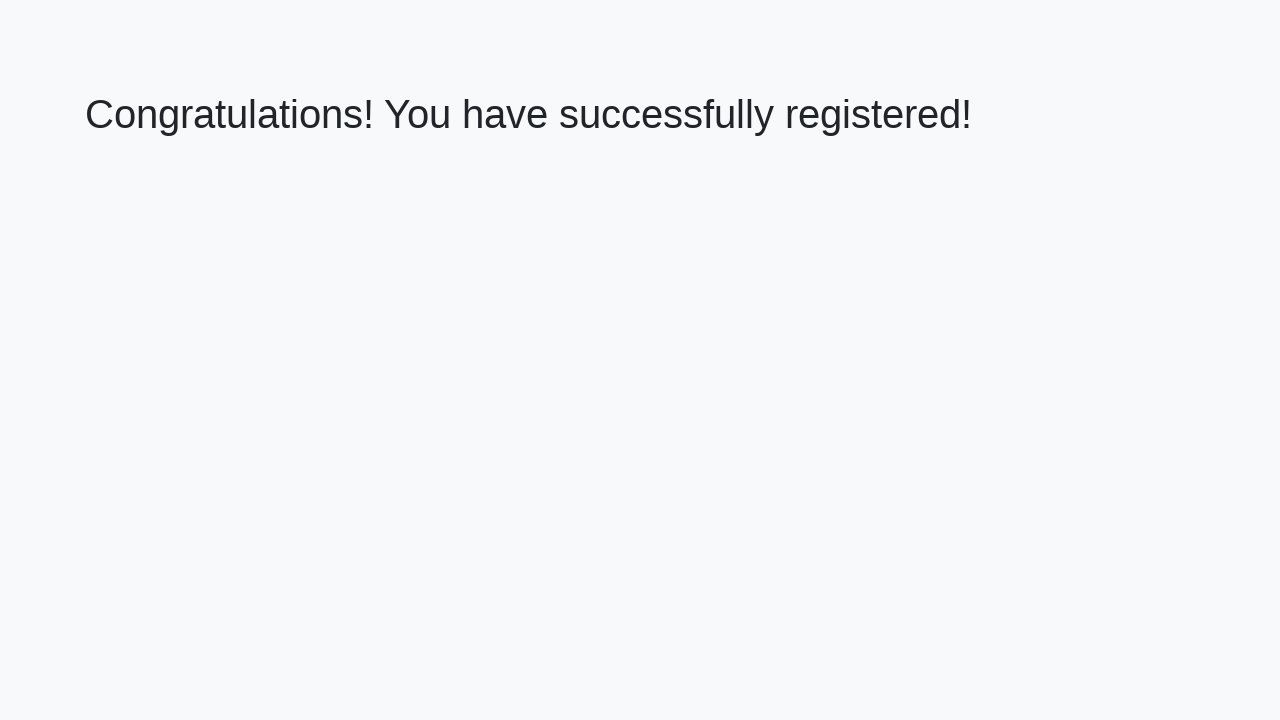

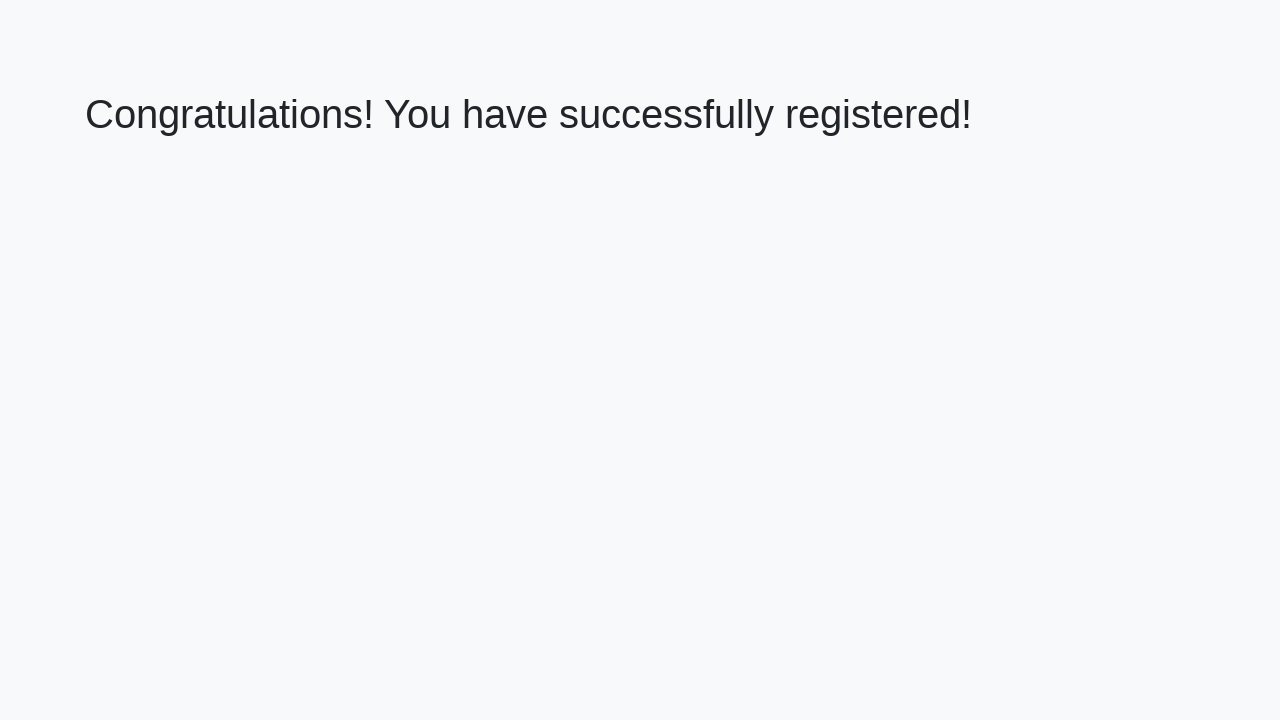